Tests the full flow of searching for "phone", clicking the first product, and verifying the product detail page contains "phone" in its description

Starting URL: https://www.testotomasyonu.com

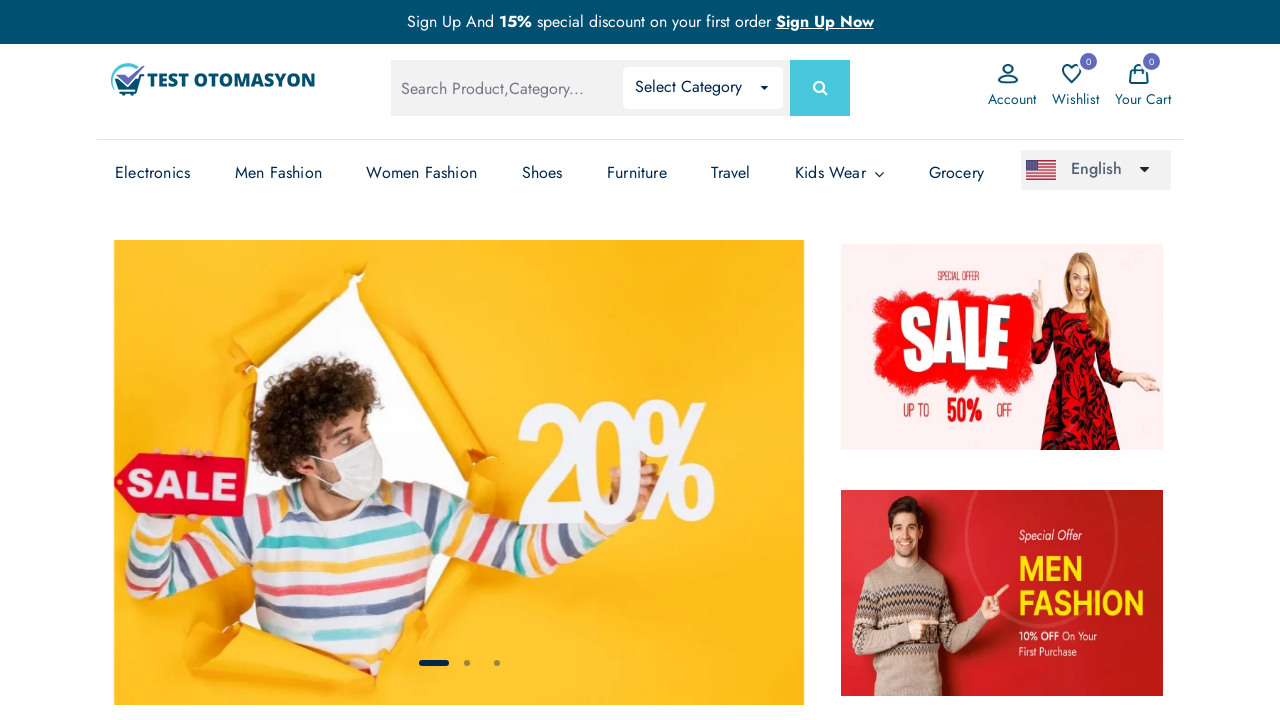

Filled search box with 'phone' on #global-search
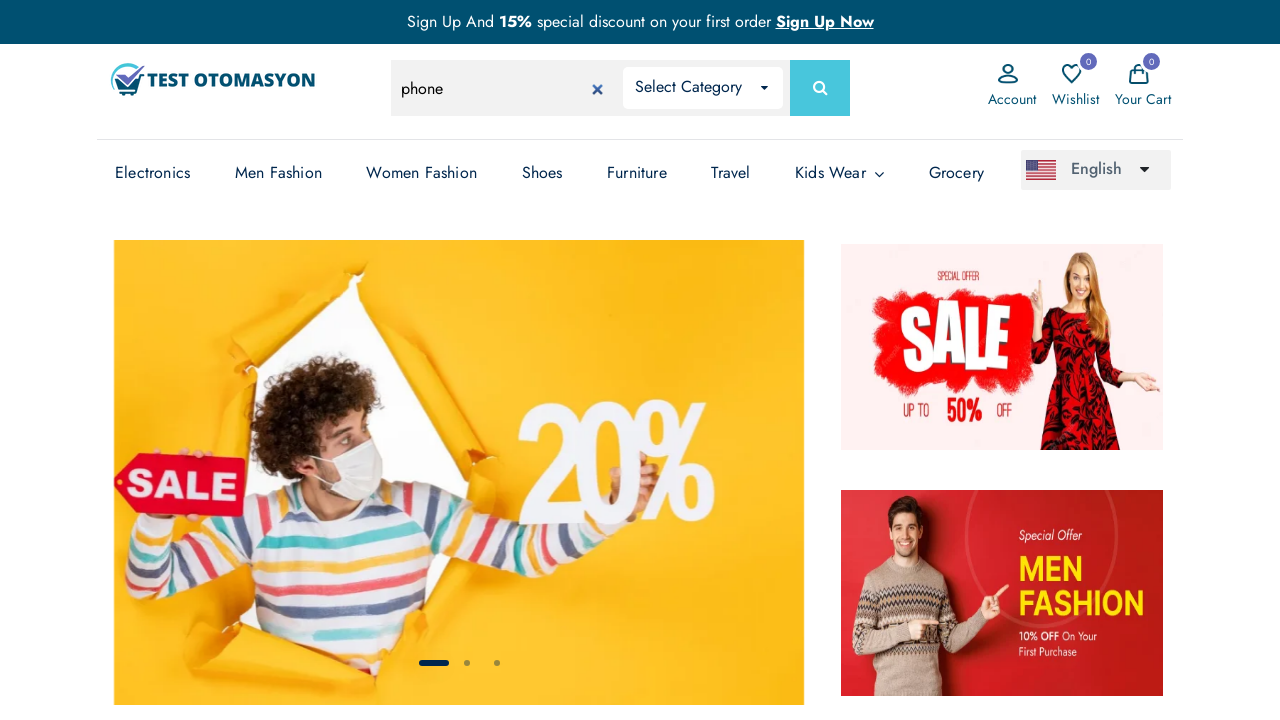

Pressed Enter to search for 'phone' on #global-search
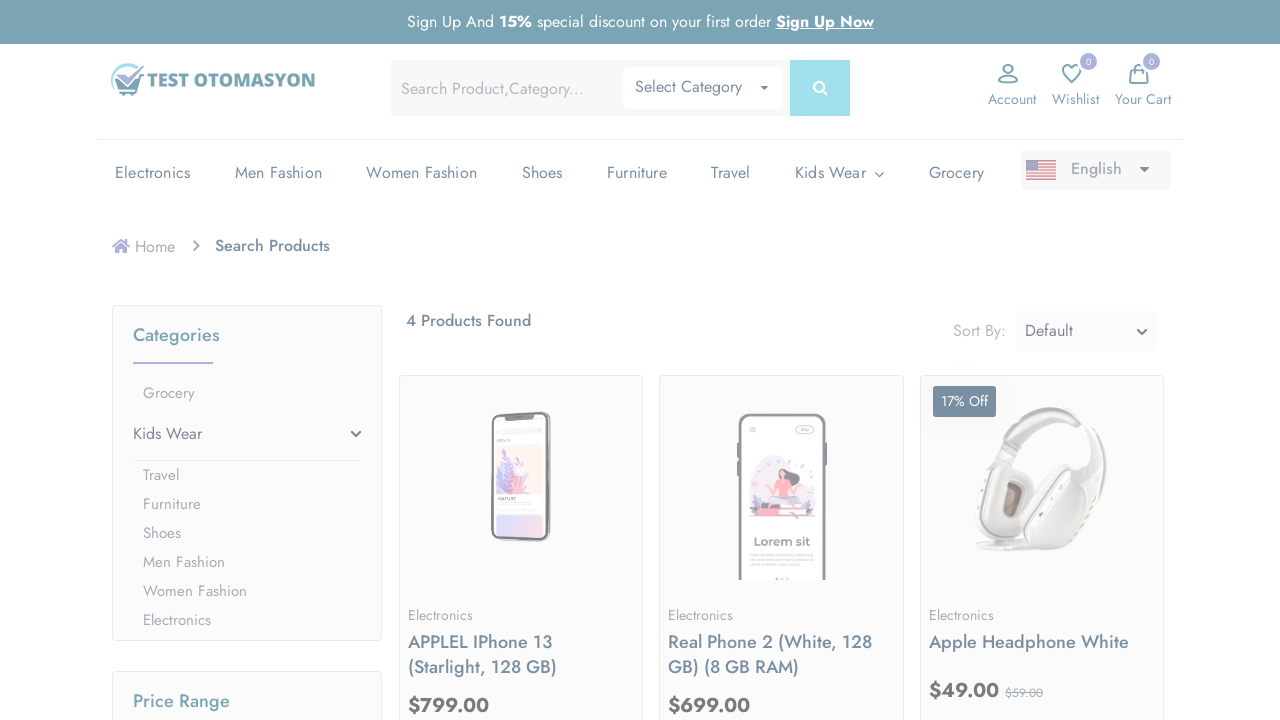

Search results loaded successfully
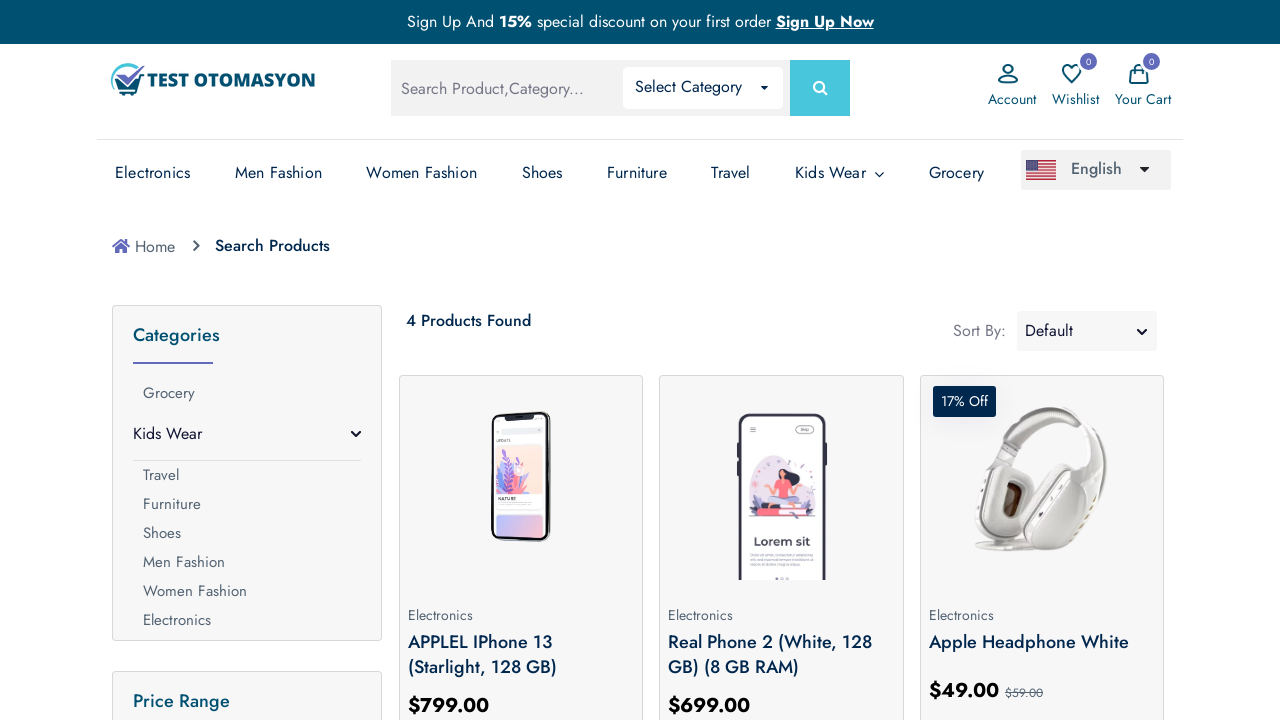

Clicked on the first product in search results at (521, 660) on (//*[@class='mx-2 mb-3 mt-4'])[1]
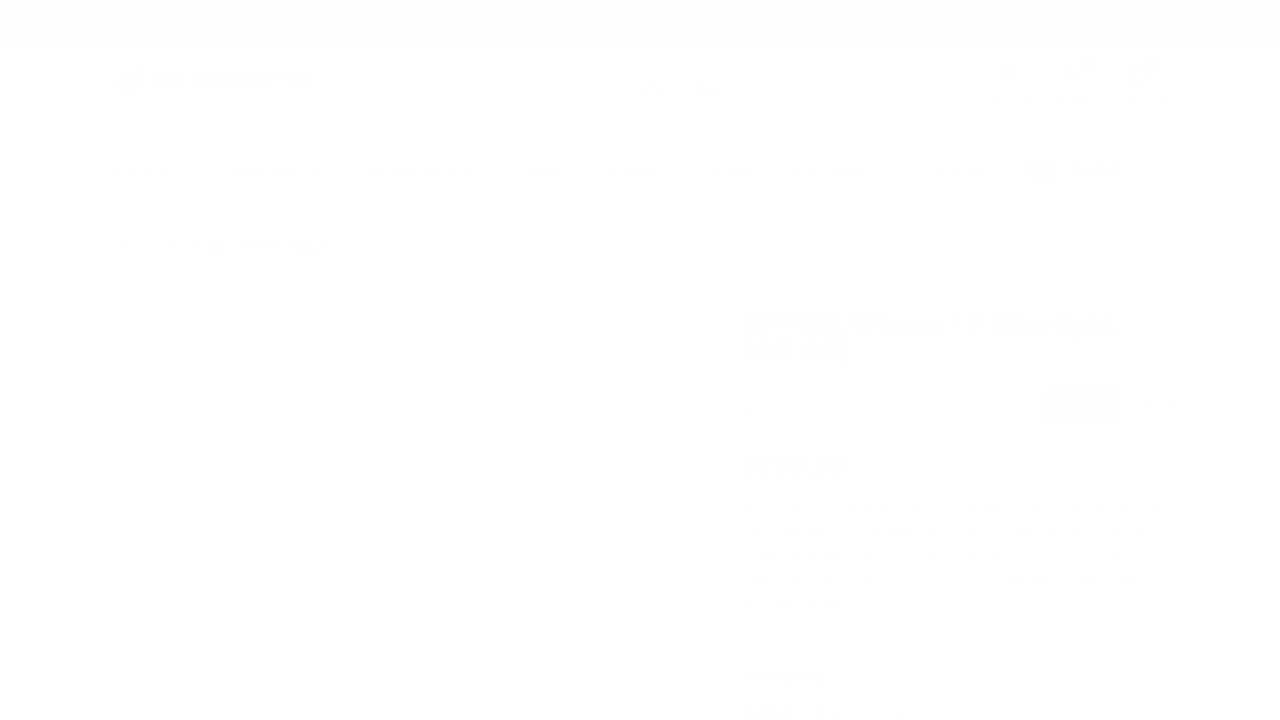

Product detail page loaded successfully
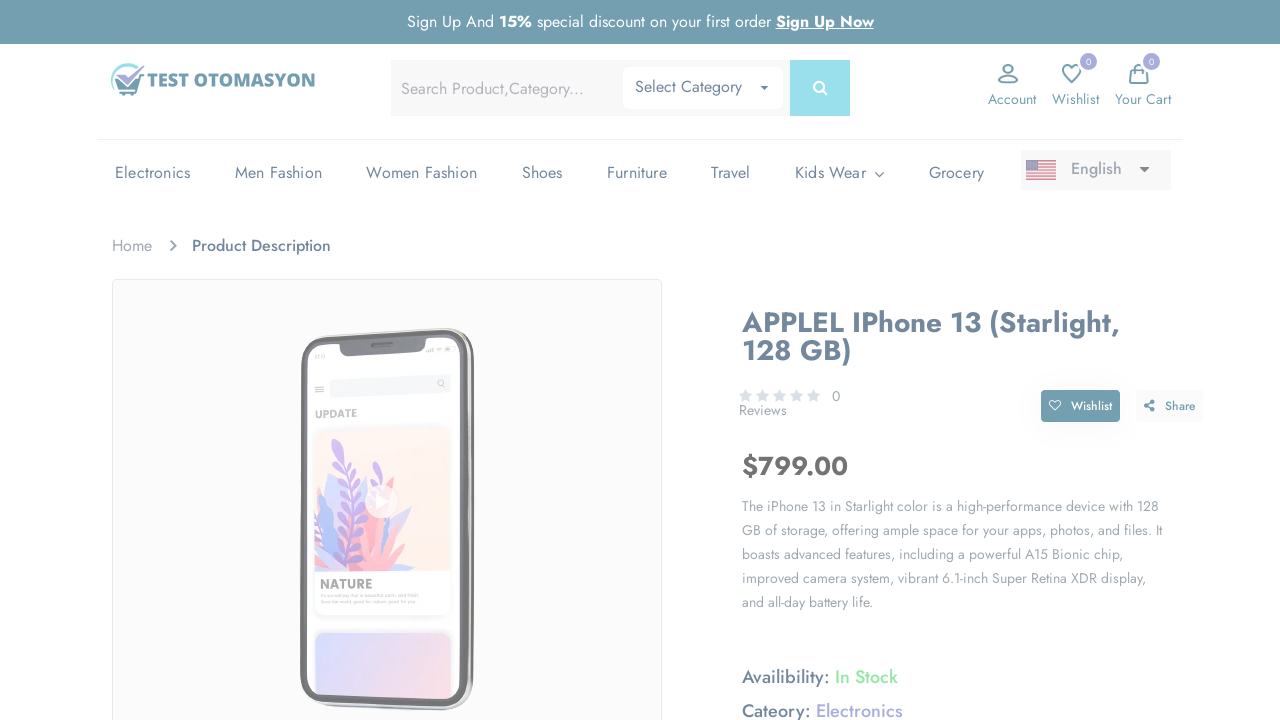

Retrieved product detail text content
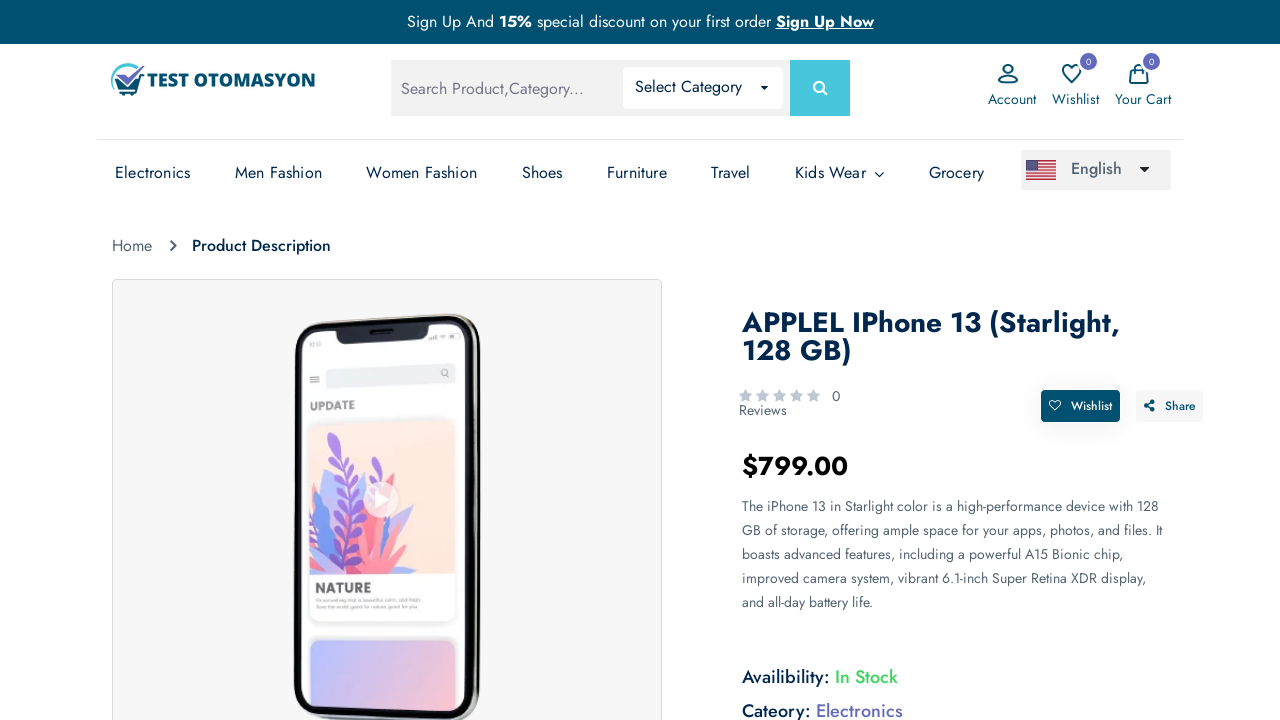

Verified that product detail contains 'phone'
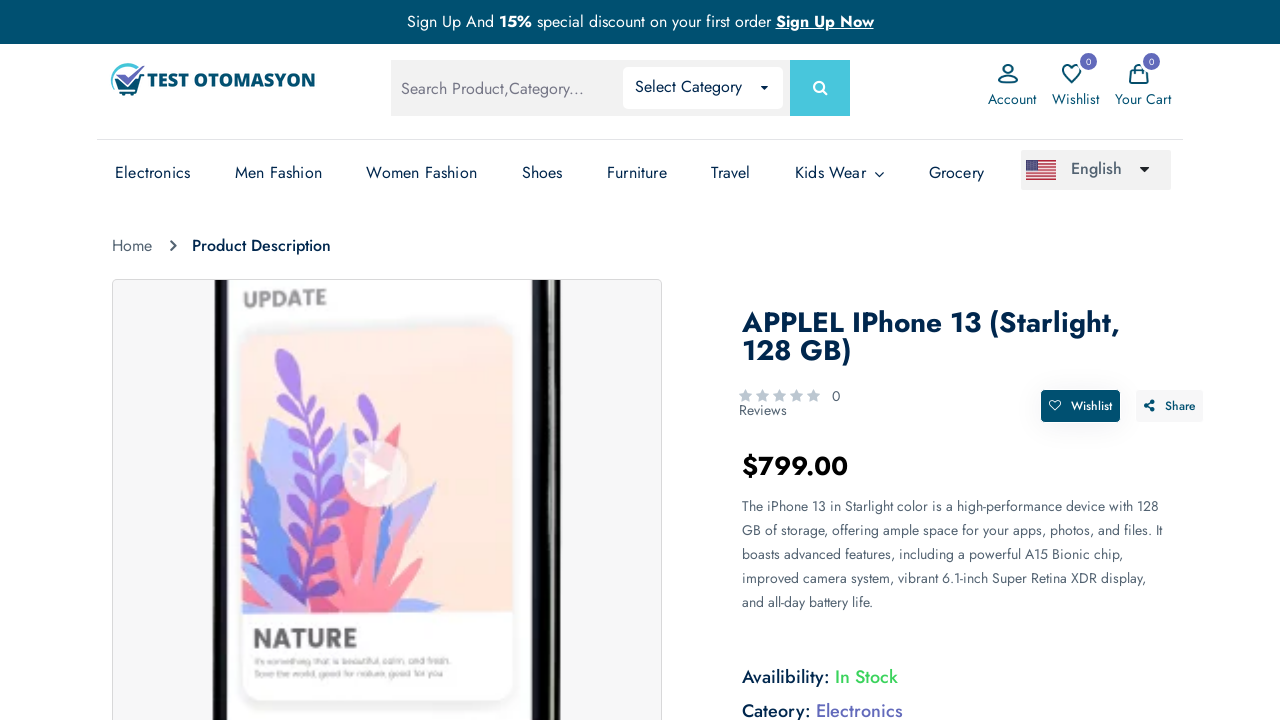

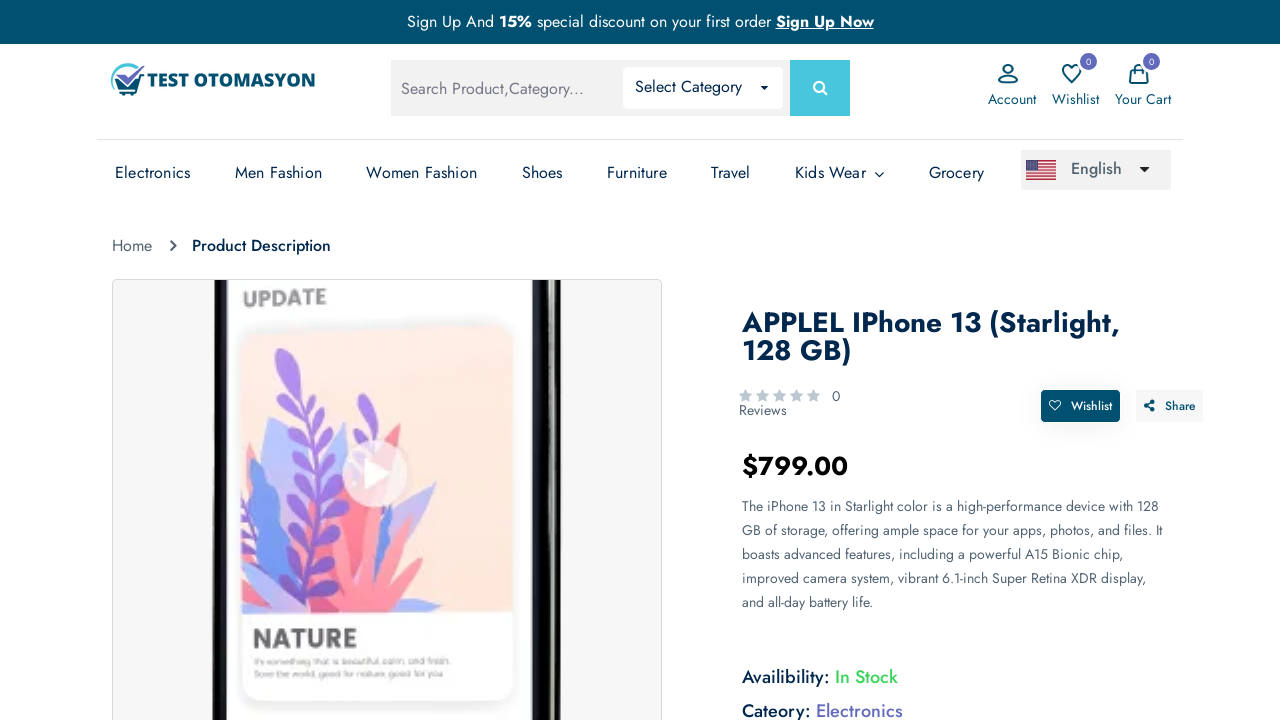